Tests the notification message functionality by clicking a button and verifying that a success notification appears on the page.

Starting URL: https://the-internet.herokuapp.com/notification_message_rendered

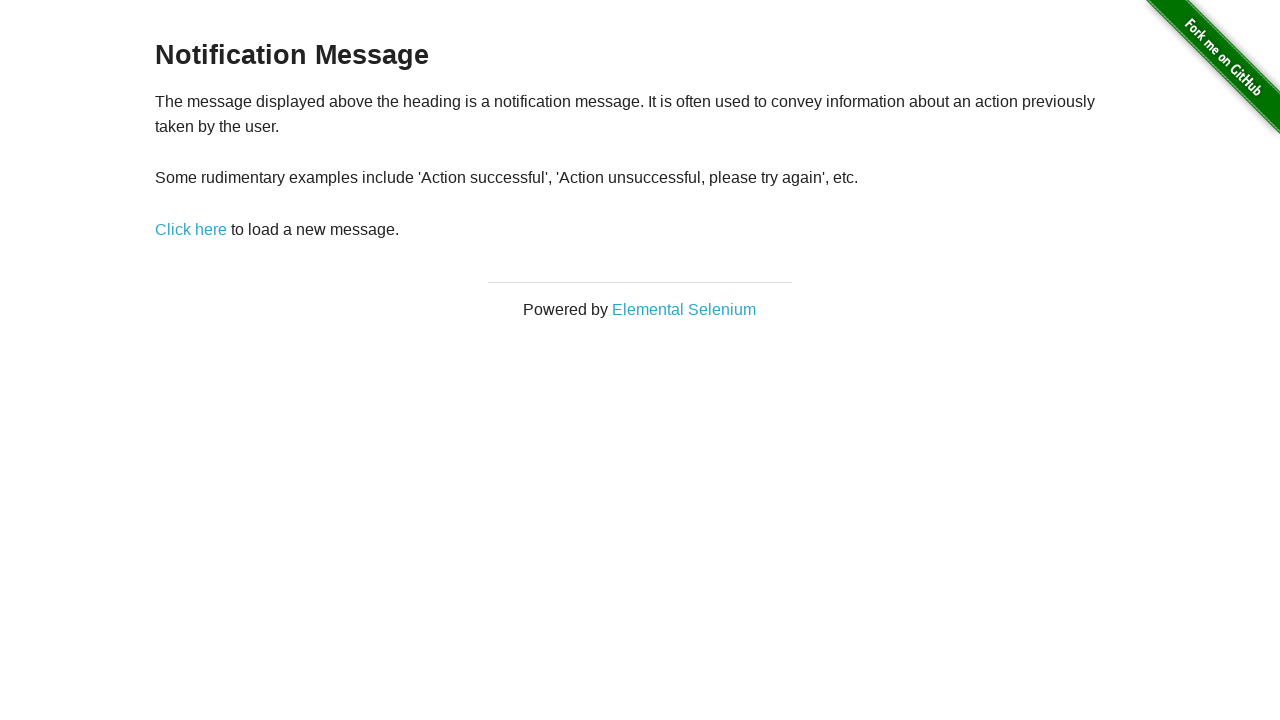

Clicked 'Click here' link to trigger notification at (191, 229) on xpath=//a[text()='Click here']
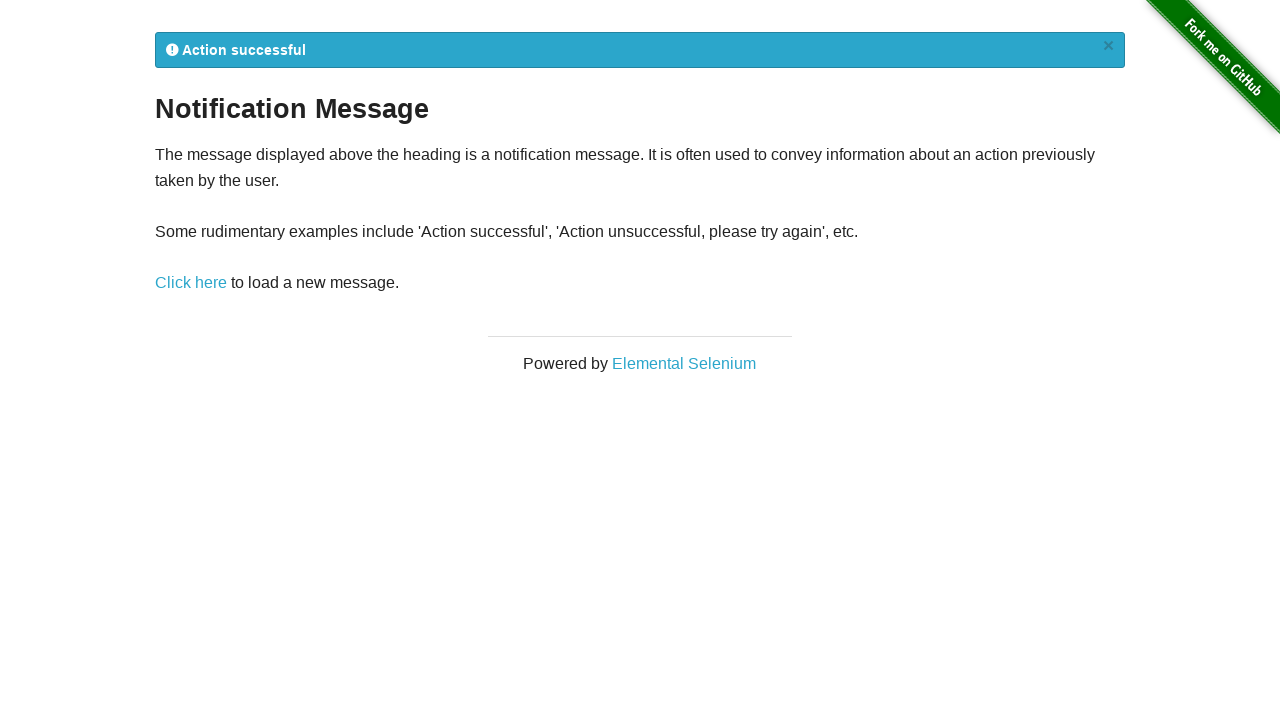

Waited for notification element (#flash) to be present in DOM
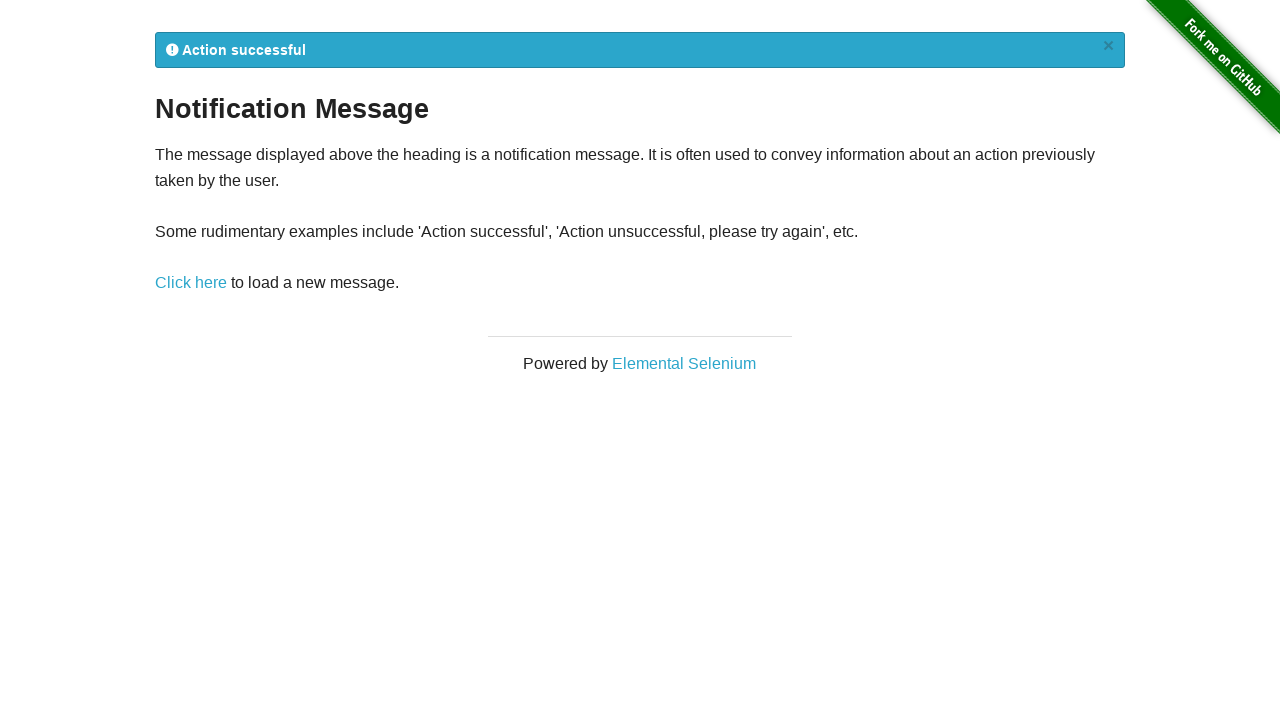

Located notification element
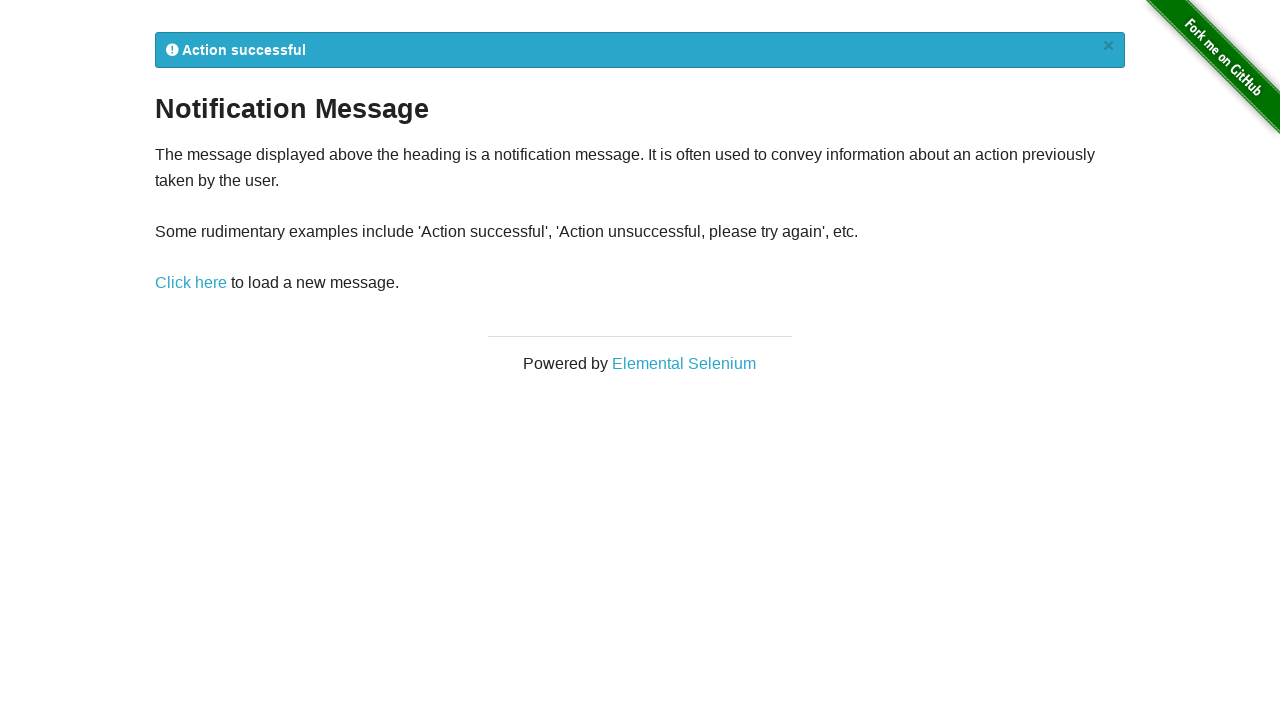

Verified notification element is visible
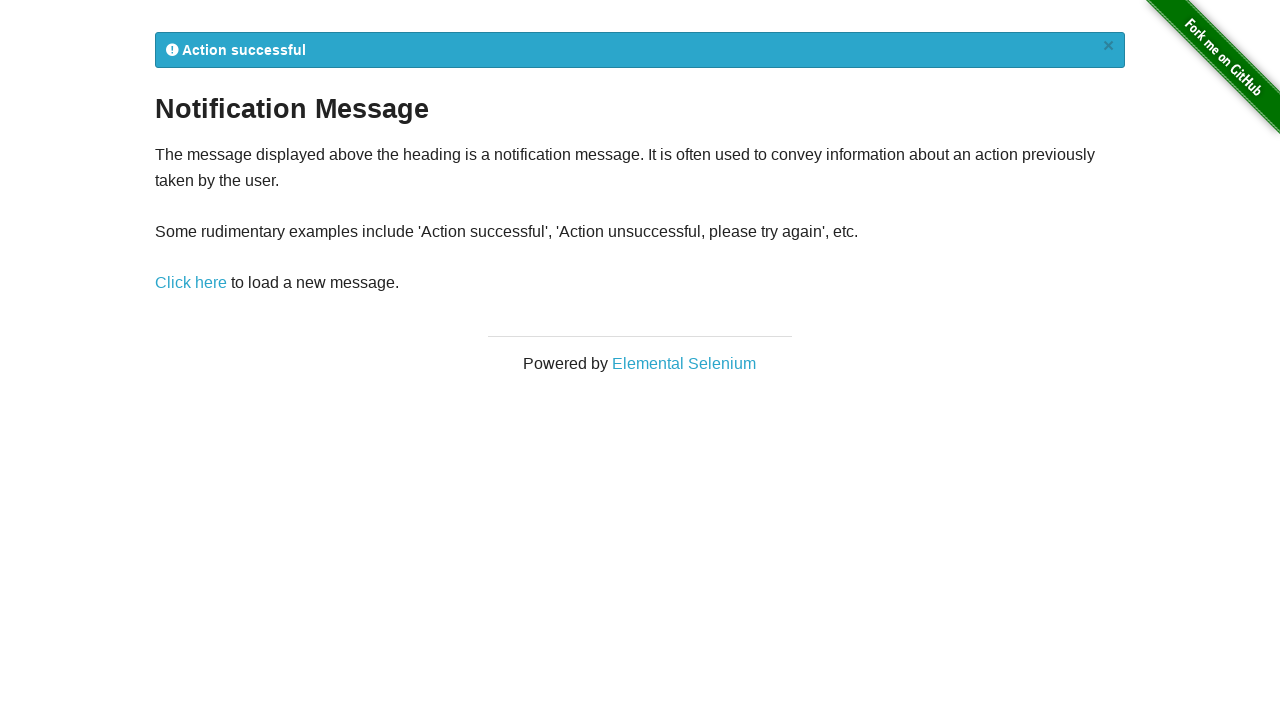

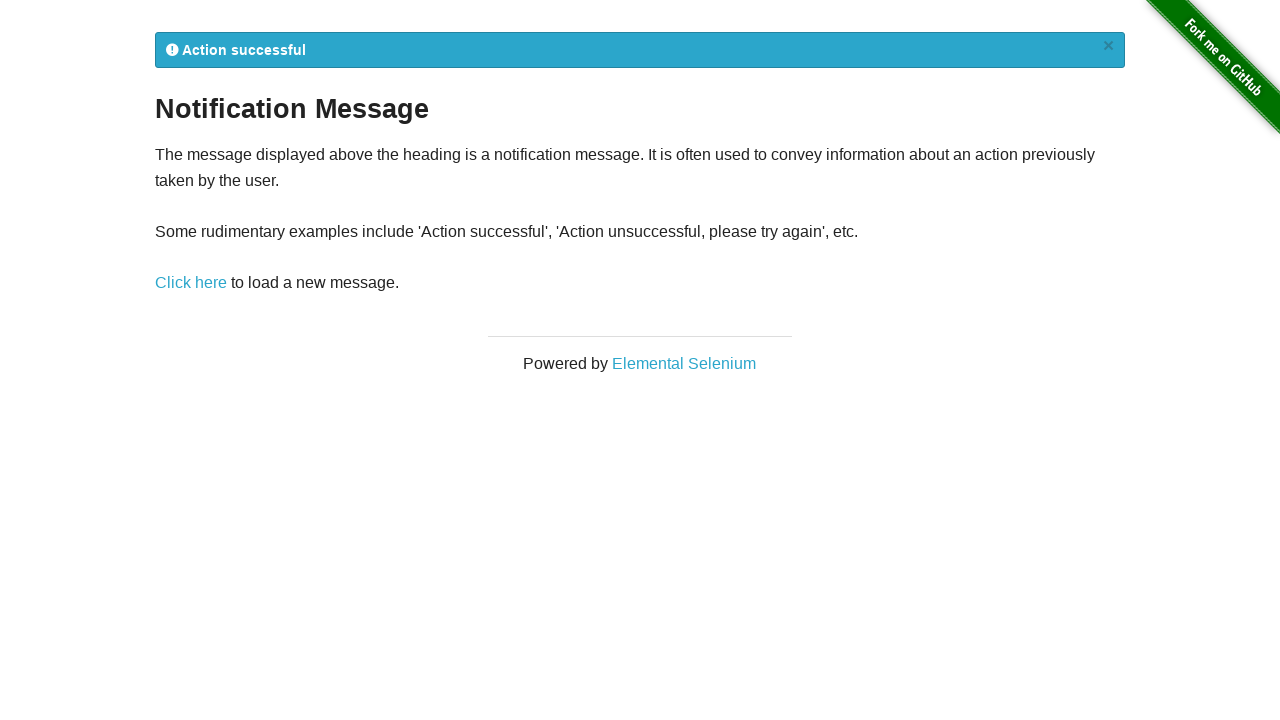